Tests dropdown select functionality by selecting an option by index from a dropdown menu, then attempting to deselect it (which demonstrates that deselect is not possible on single-select dropdowns)

Starting URL: http://omayo.blogspot.com/

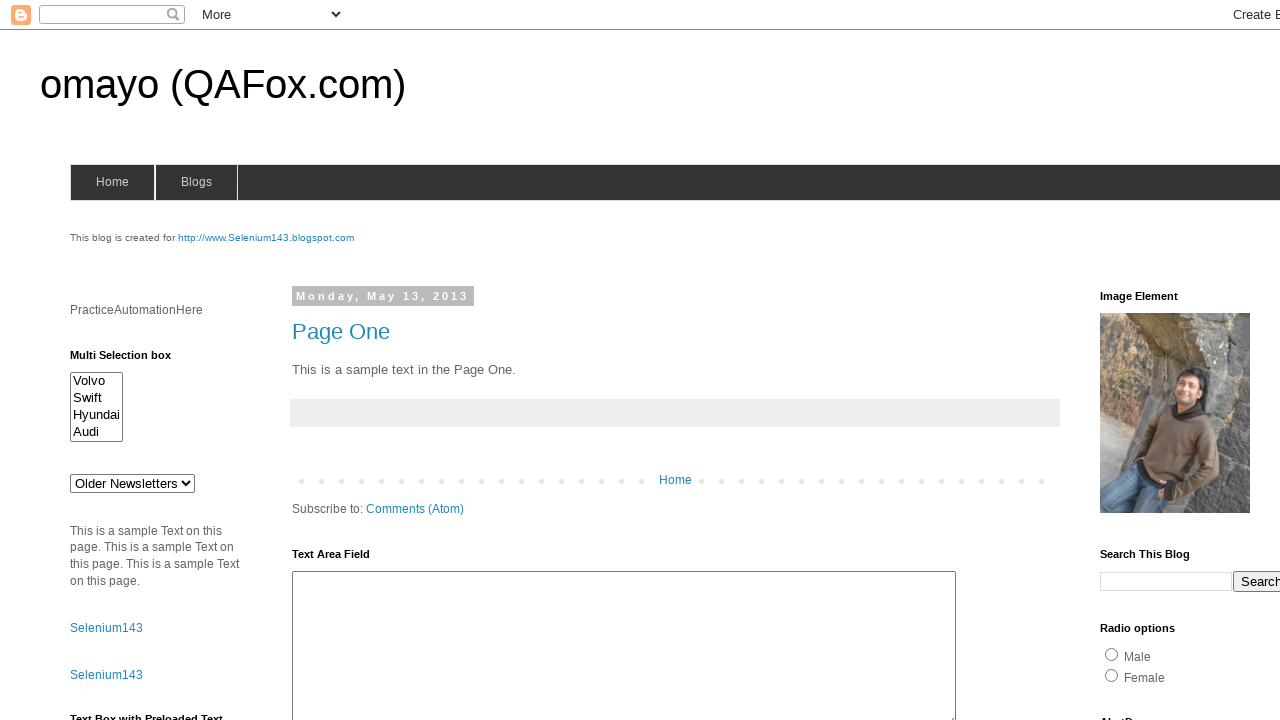

Waited for dropdown #drop1 to be available
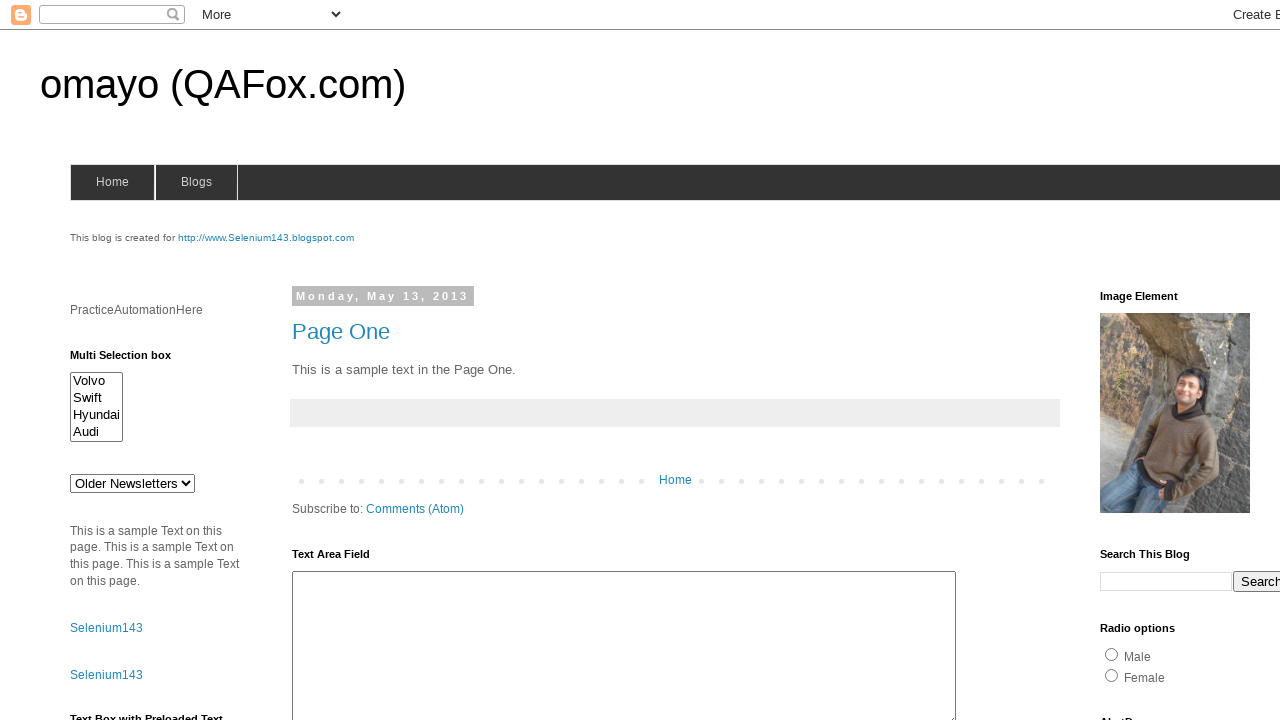

Selected option at index 3 (4th option) from dropdown on #drop1
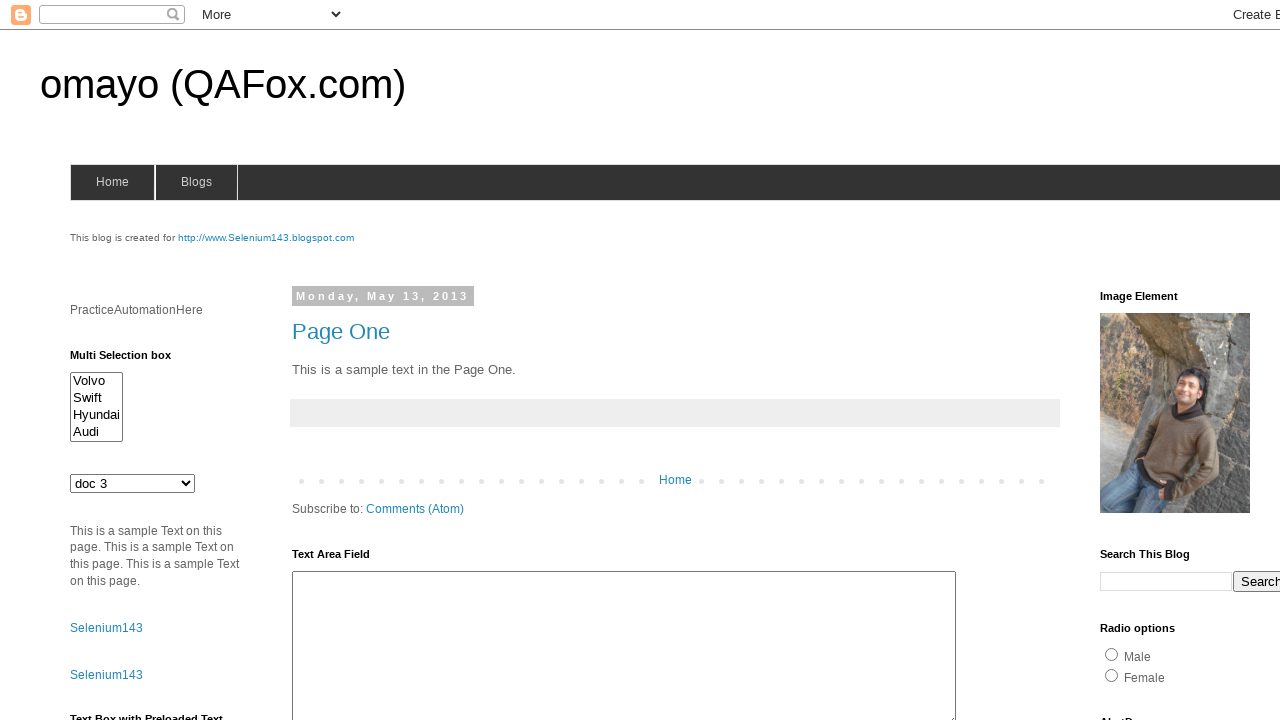

Verified that dropdown selection was made (selectedIndex === 3)
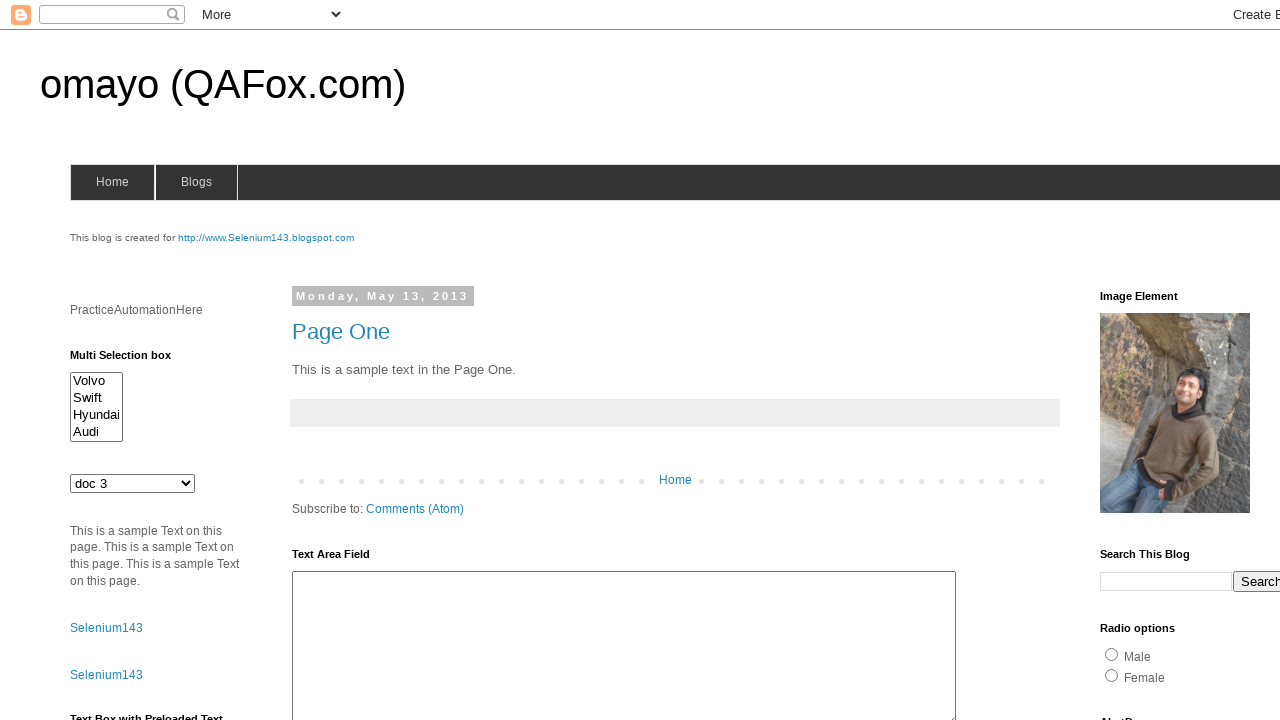

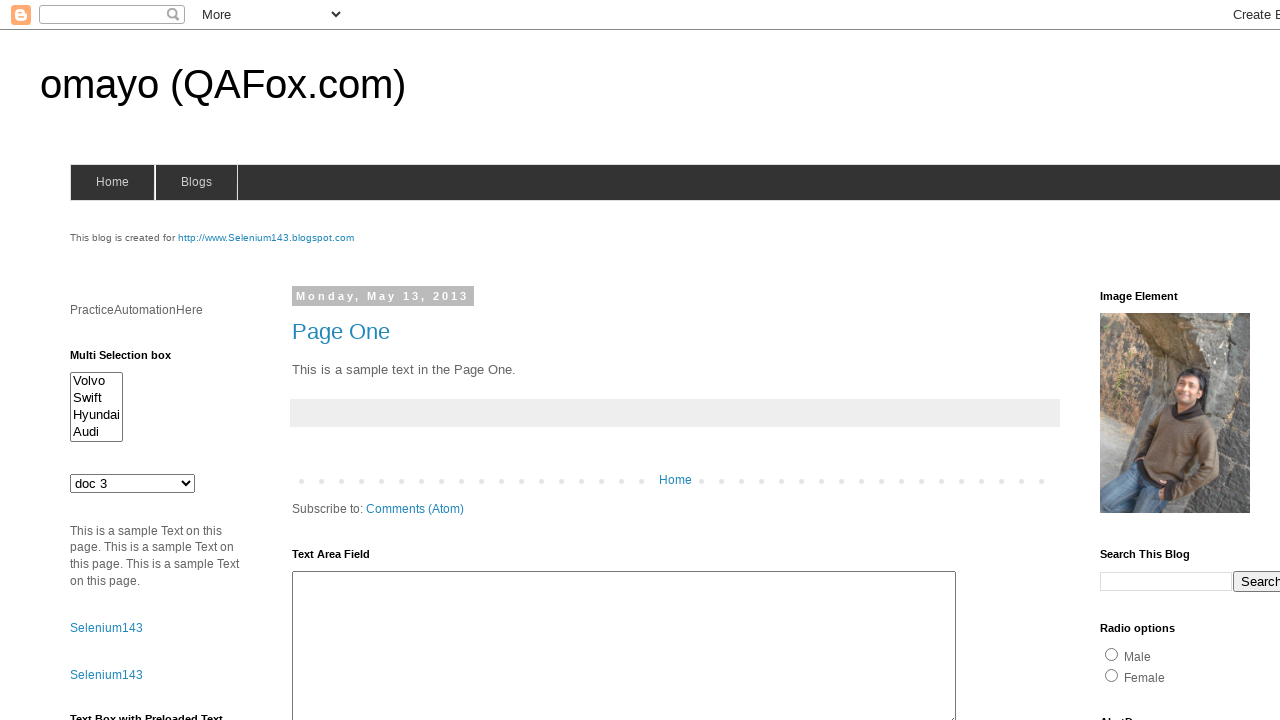